Navigates to anhtester.com and clicks on the blog link to verify navigation to the blog section

Starting URL: https://anhtester.com

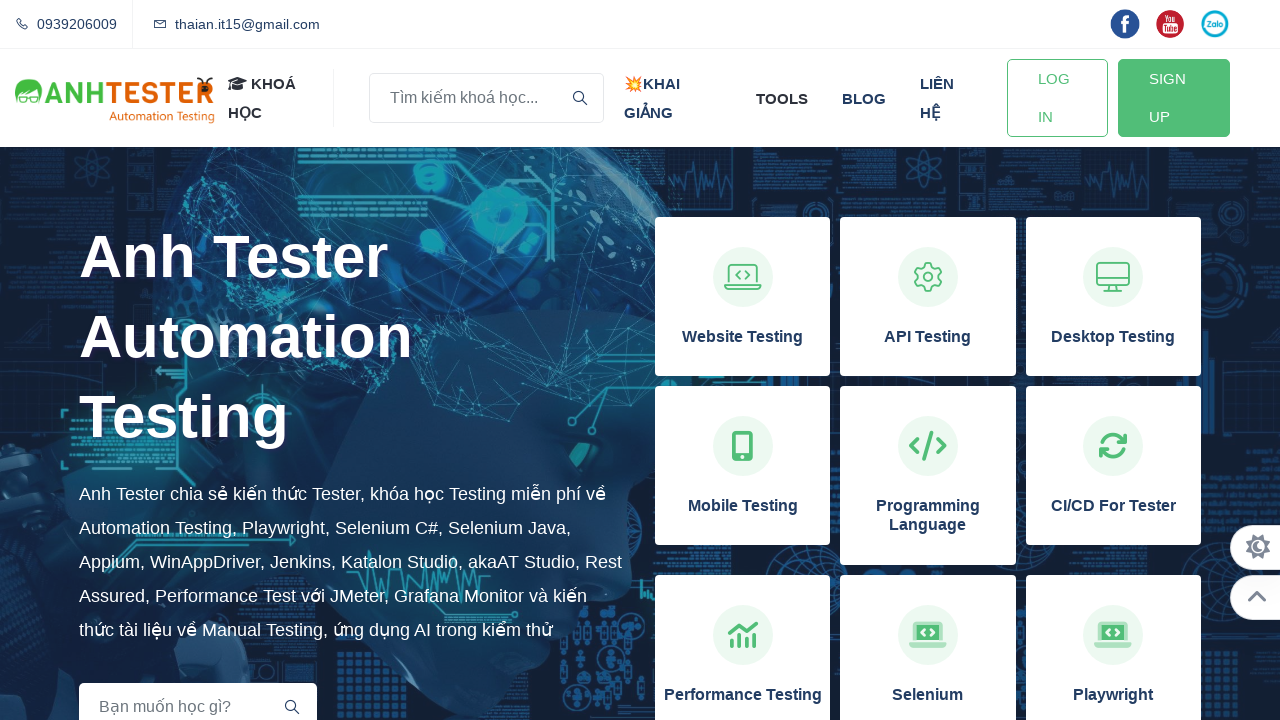

Navigated to https://anhtester.com
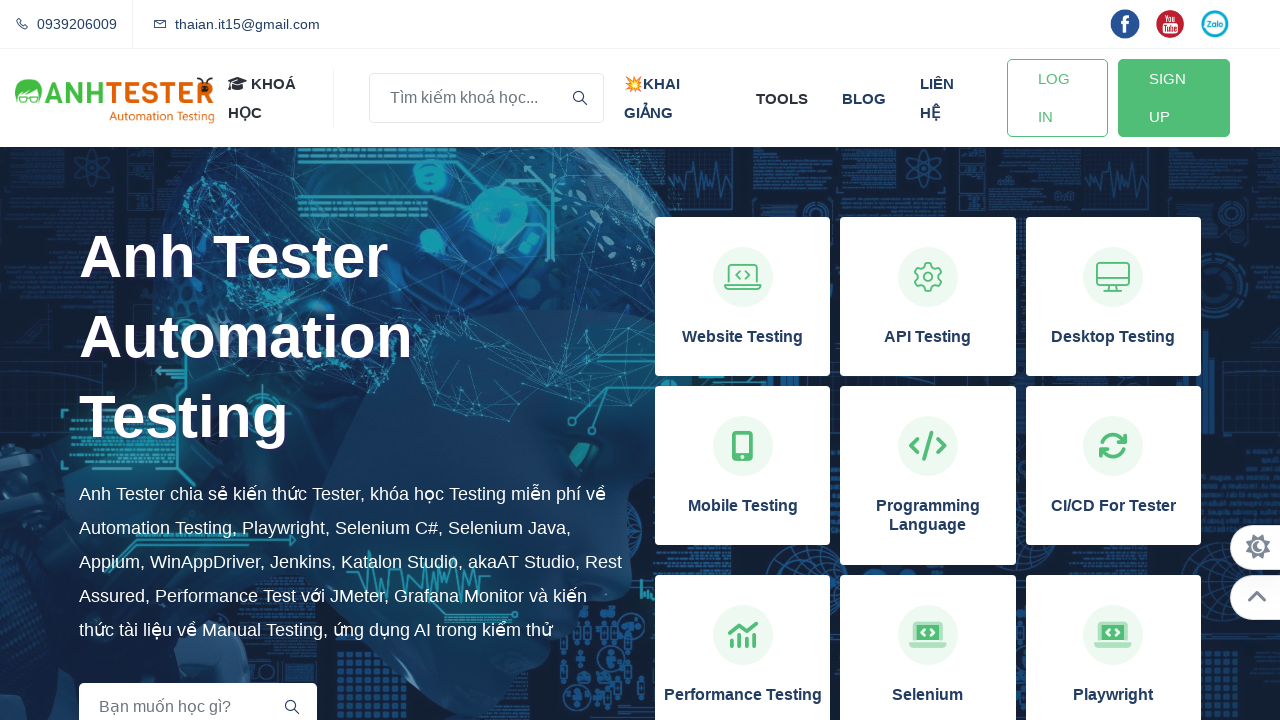

Clicked on the blog link at (864, 98) on xpath=//a[normalize-space()='blog']
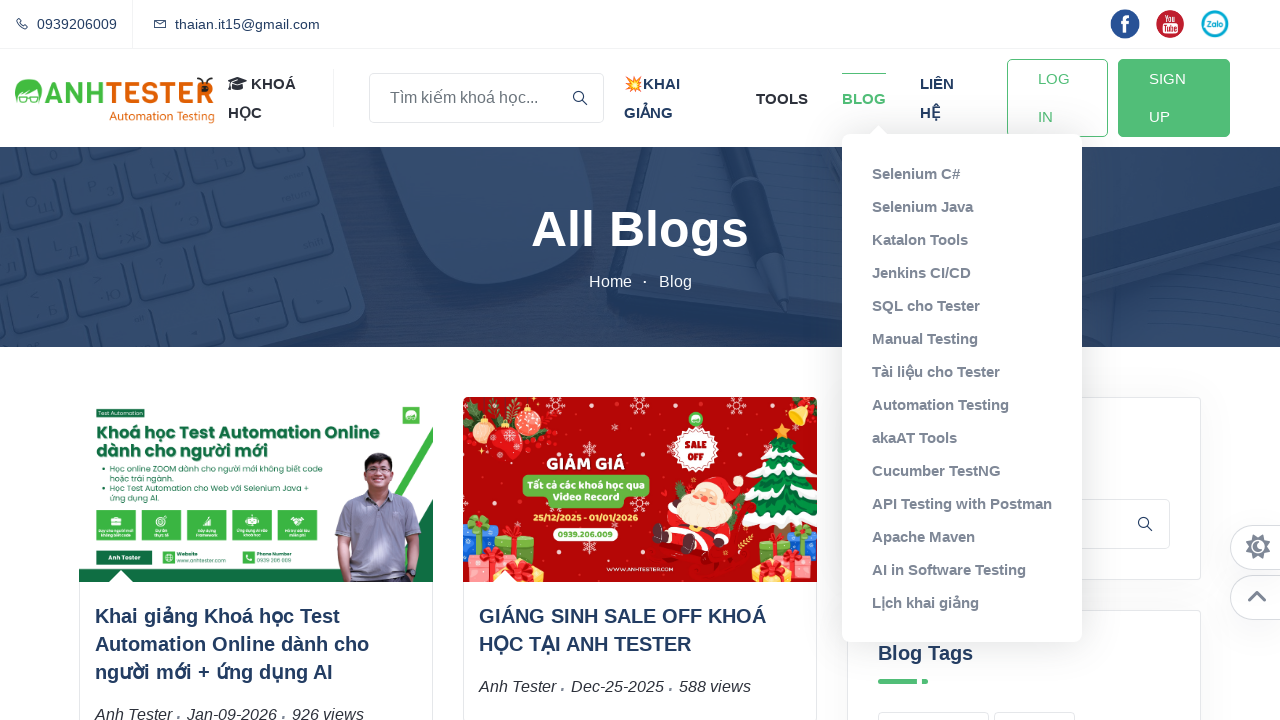

Waited for page to load (2000ms)
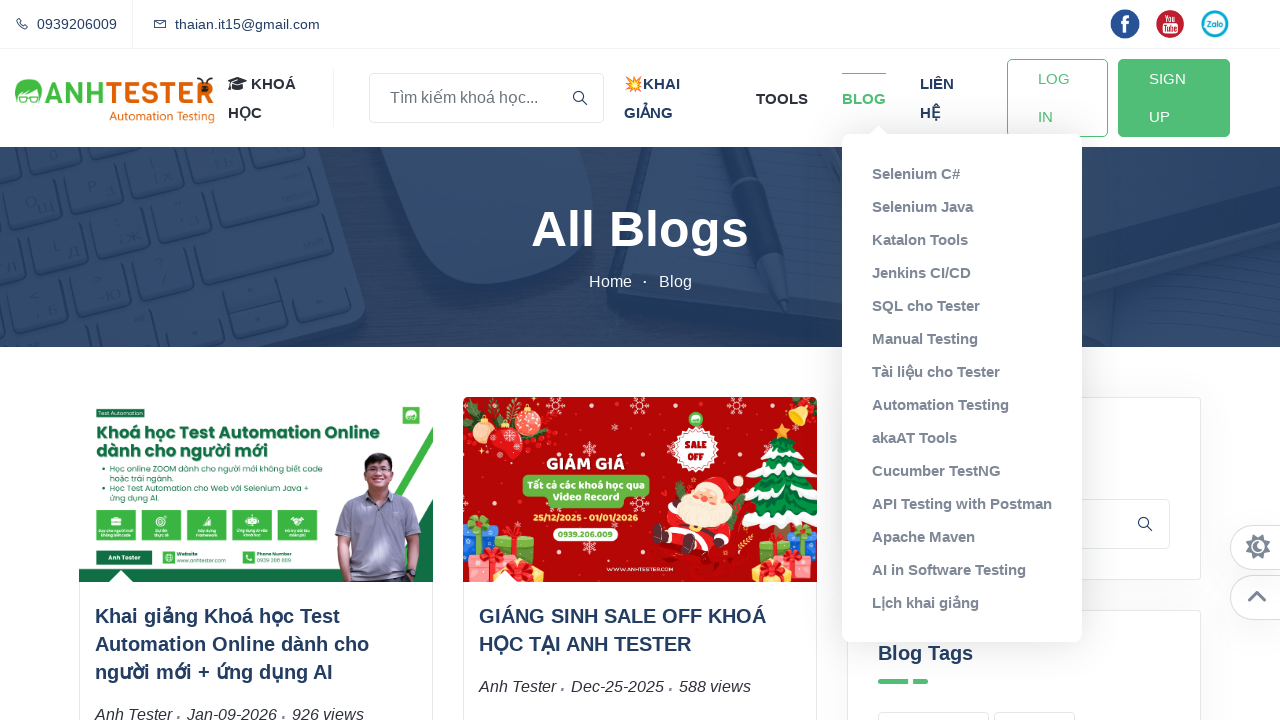

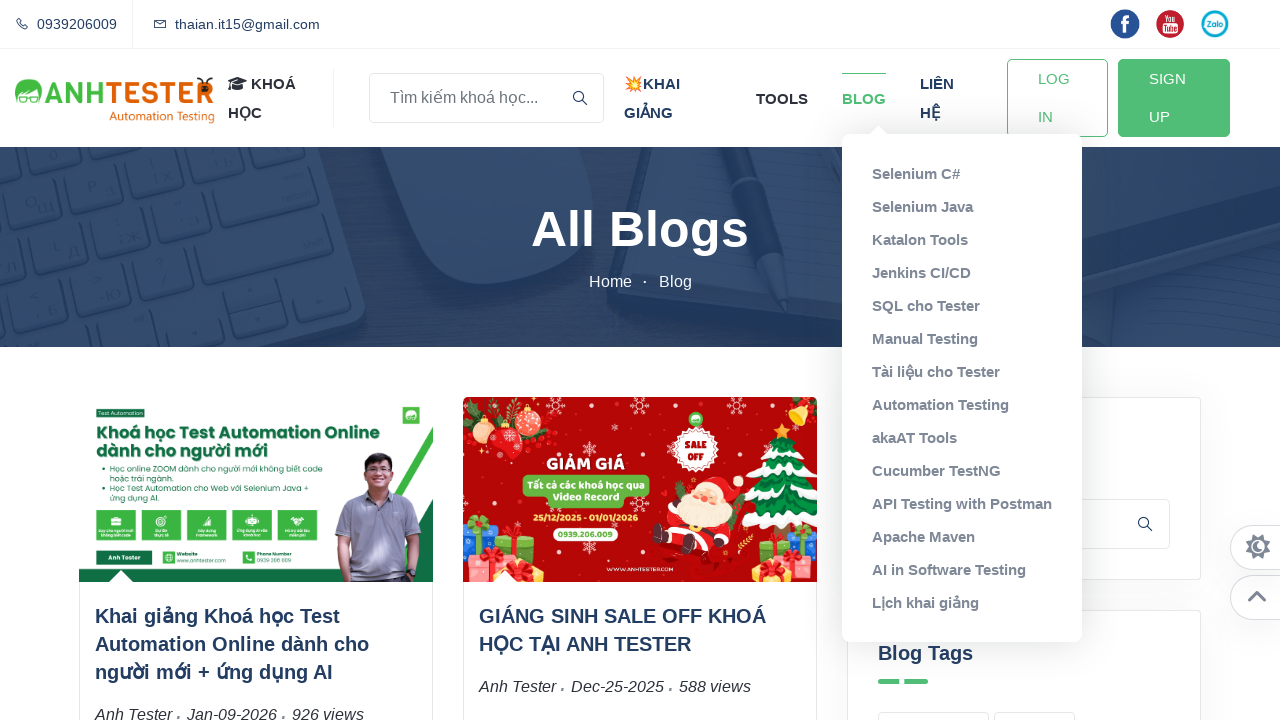